Tests navigation to the Checkboxes page, verifies the heading text, and confirms there are 2 checkbox elements

Starting URL: https://the-internet.herokuapp.com/

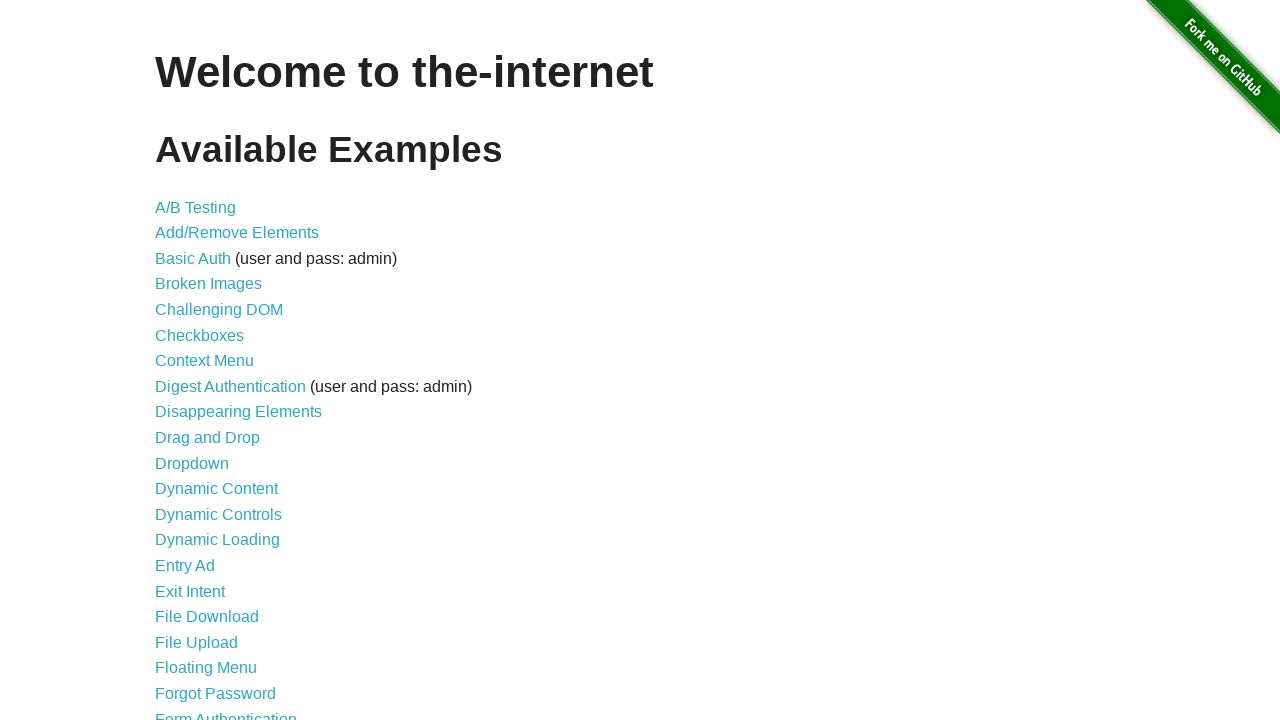

Clicked on Checkboxes link at (200, 335) on a[href='/checkboxes']
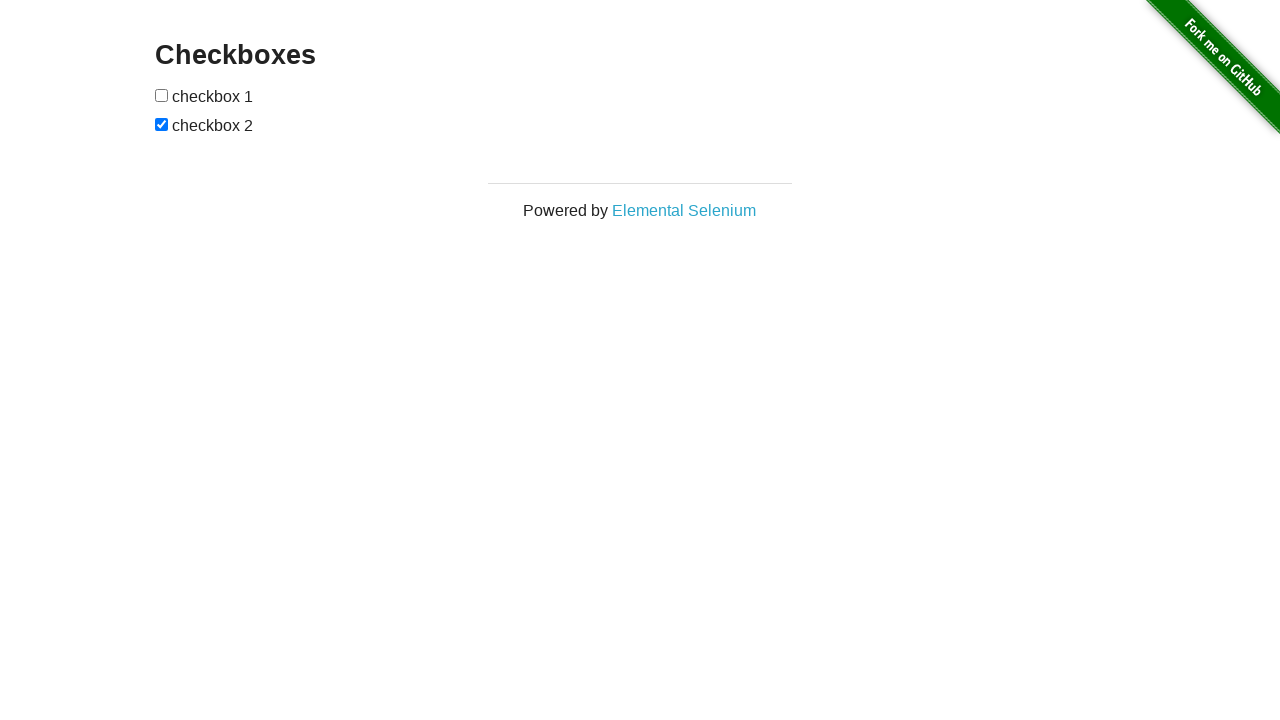

Waited for h3 heading to load
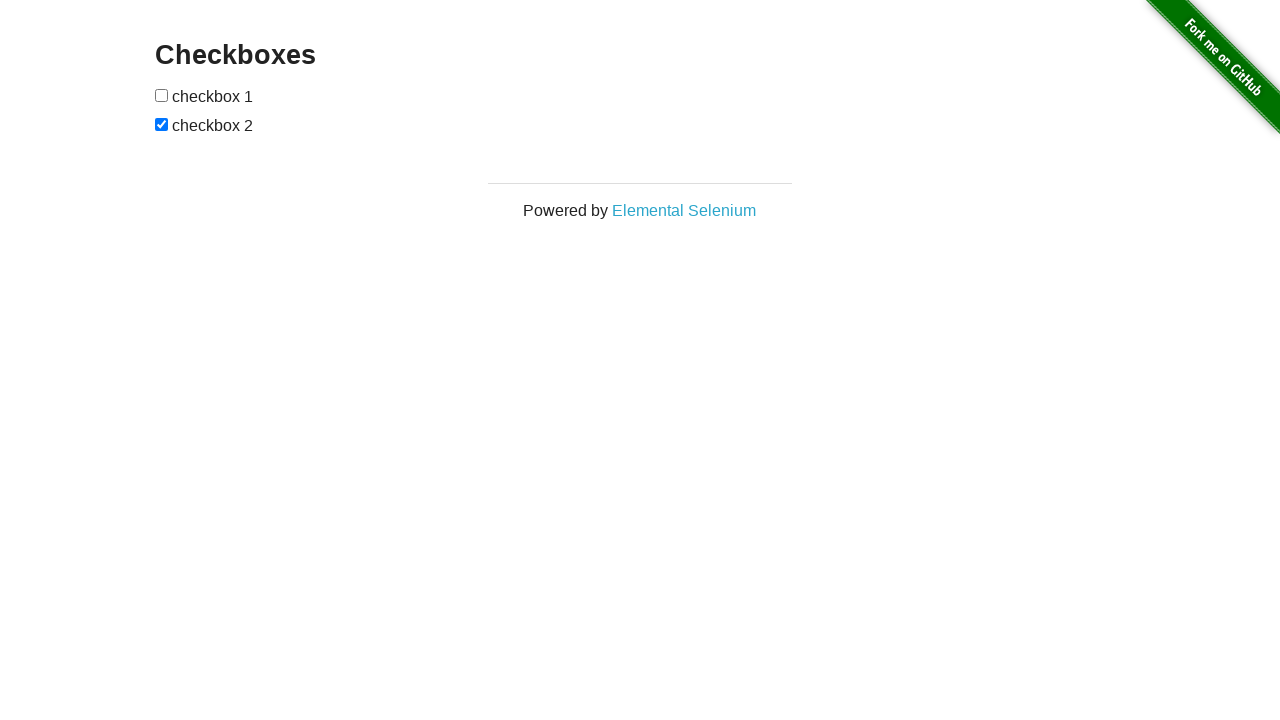

Verified heading text is 'Checkboxes'
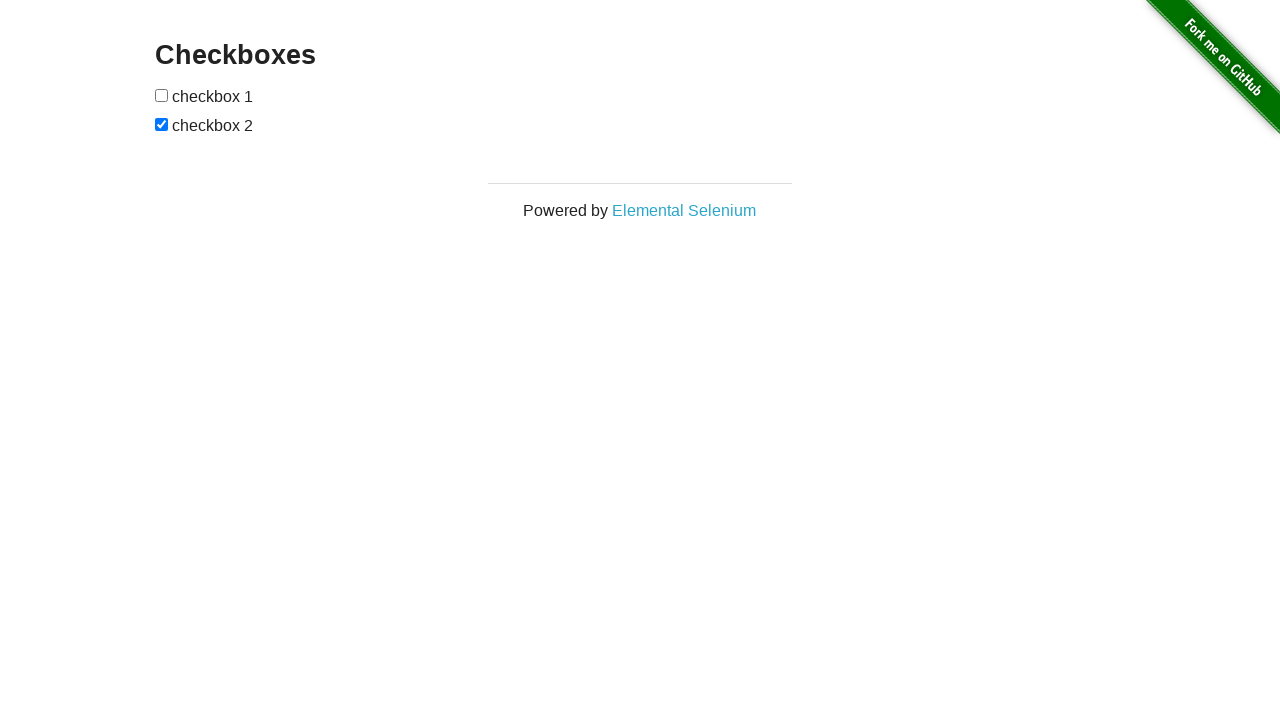

Located all checkbox elements
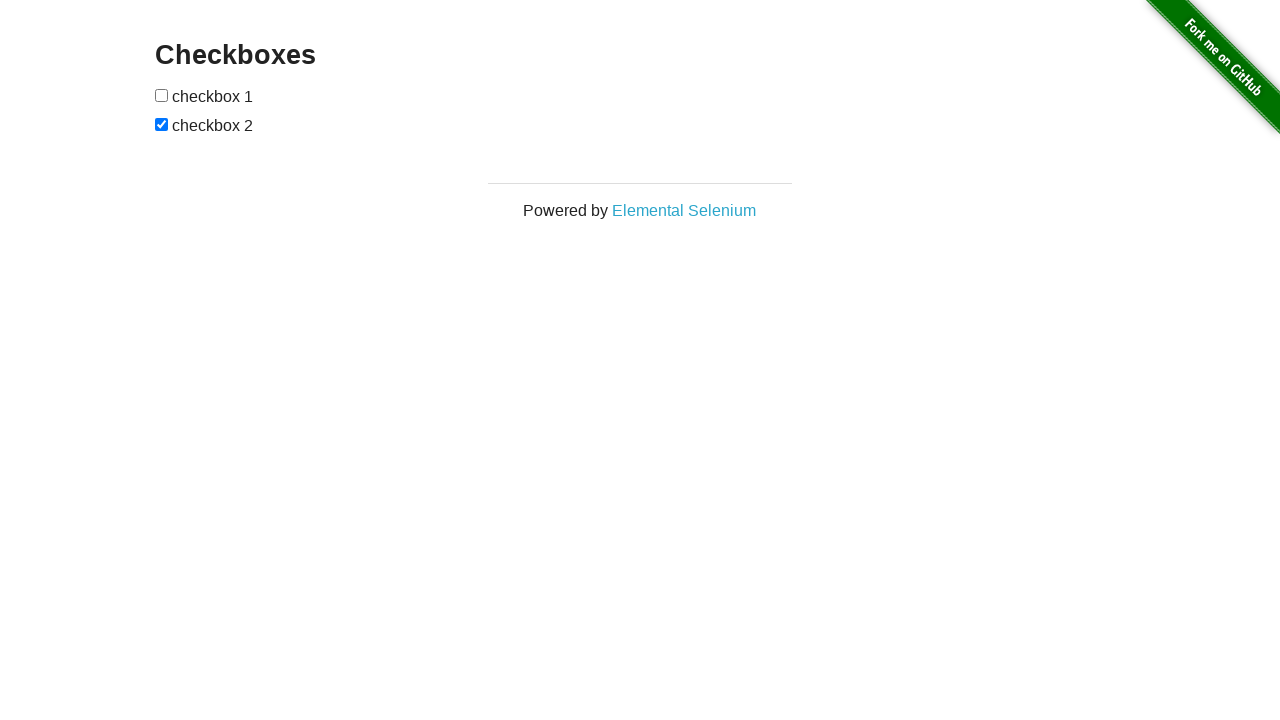

Verified there are exactly 2 checkbox elements
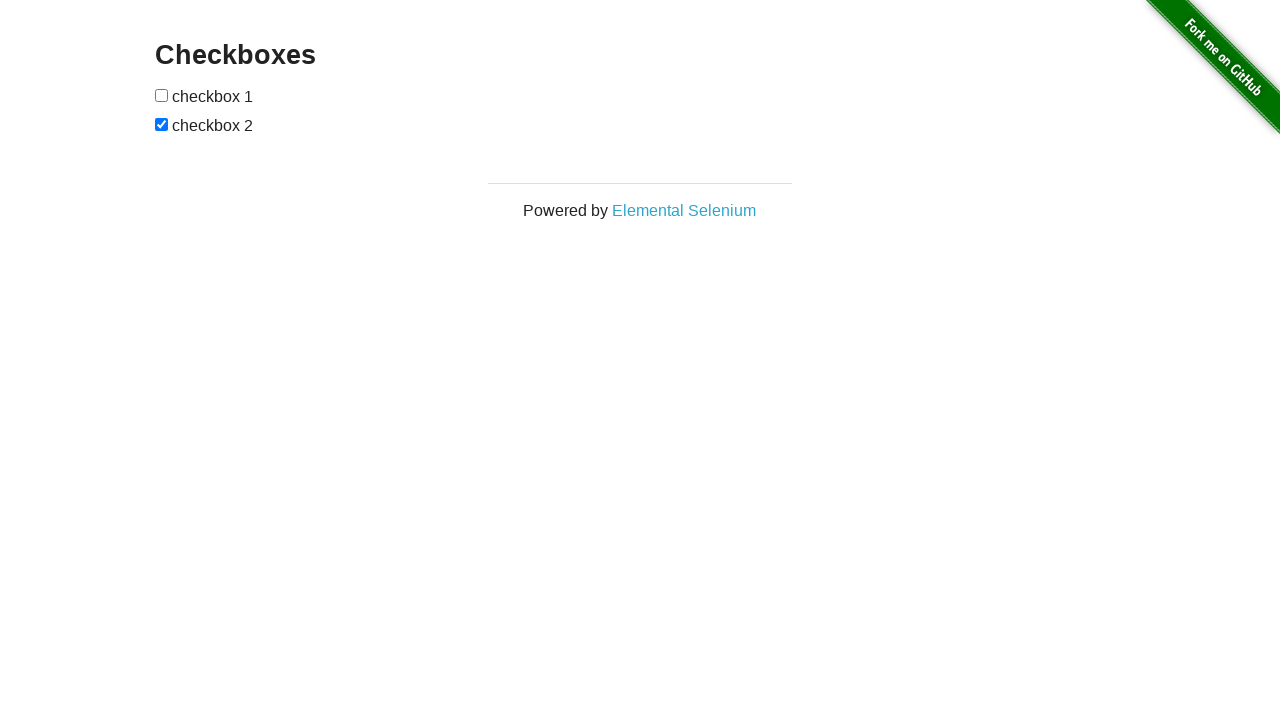

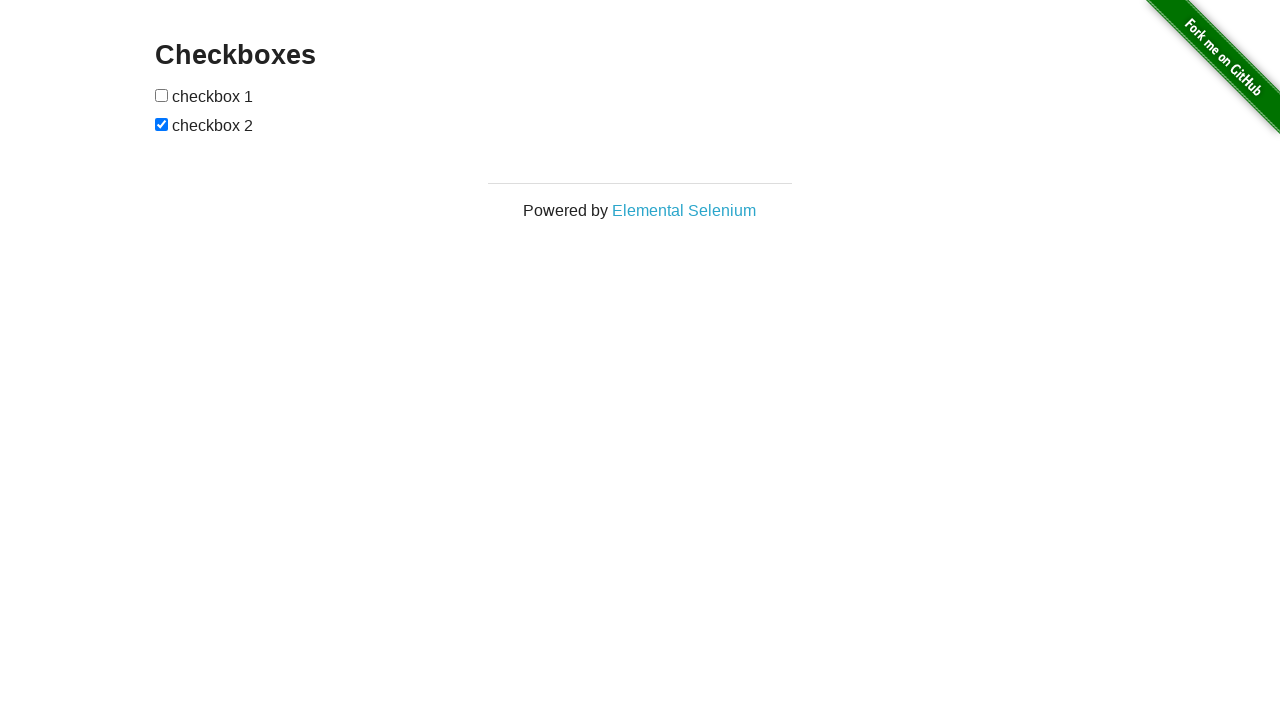